Tests drag and drop functionality on jQueryUI demo page by dragging an element to a droppable target within an iframe, then navigates to the Resizable demo page.

Starting URL: https://jqueryui.com/droppable/

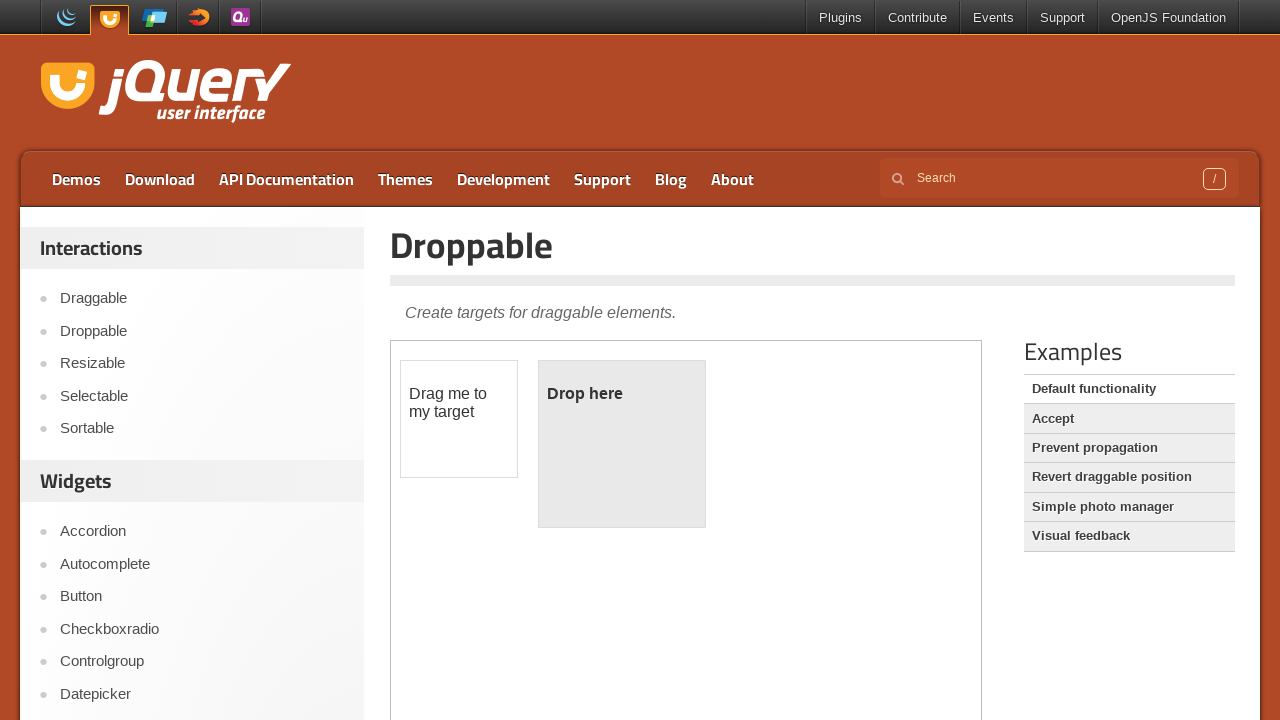

Located the demo iframe containing draggable elements
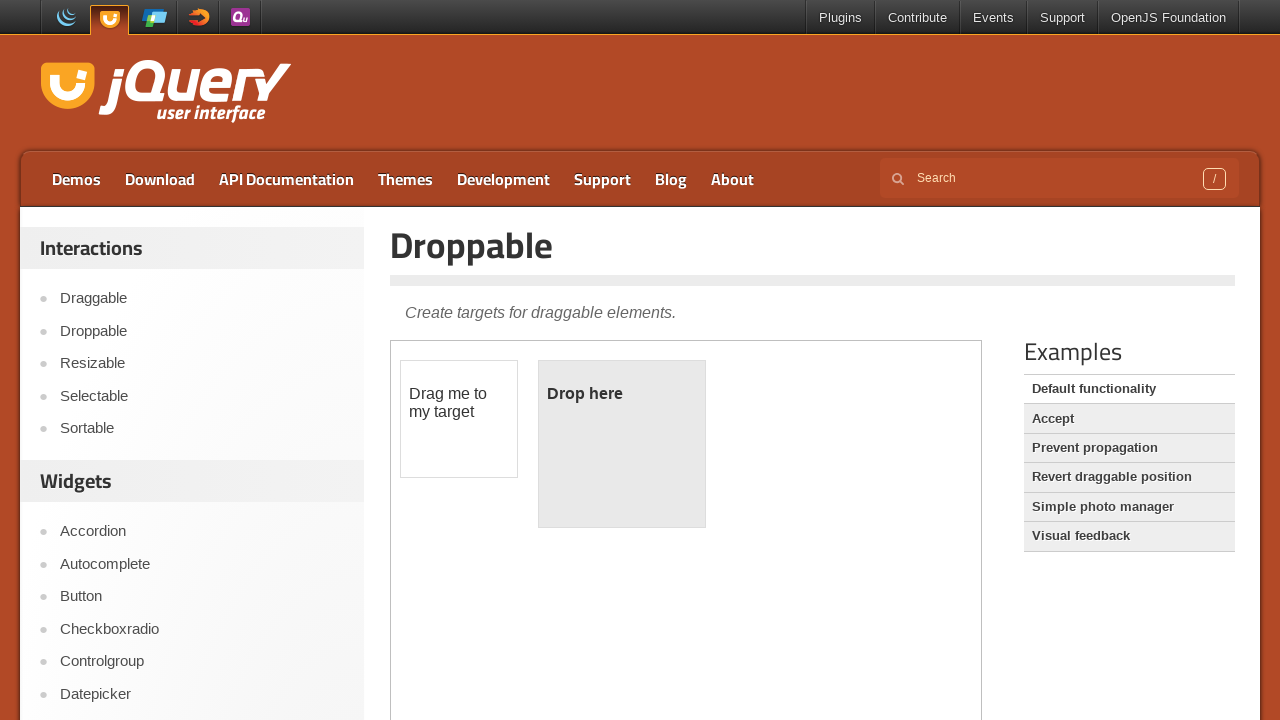

Located the draggable element within iframe
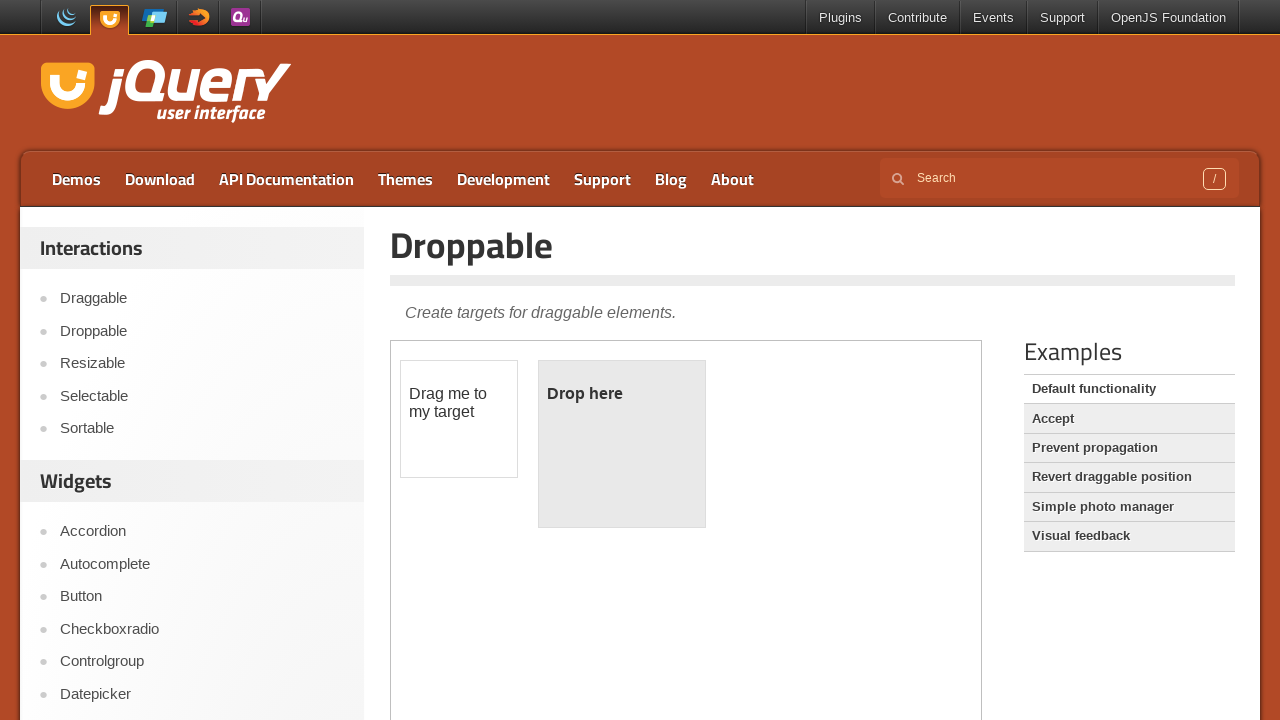

Located the droppable target element within iframe
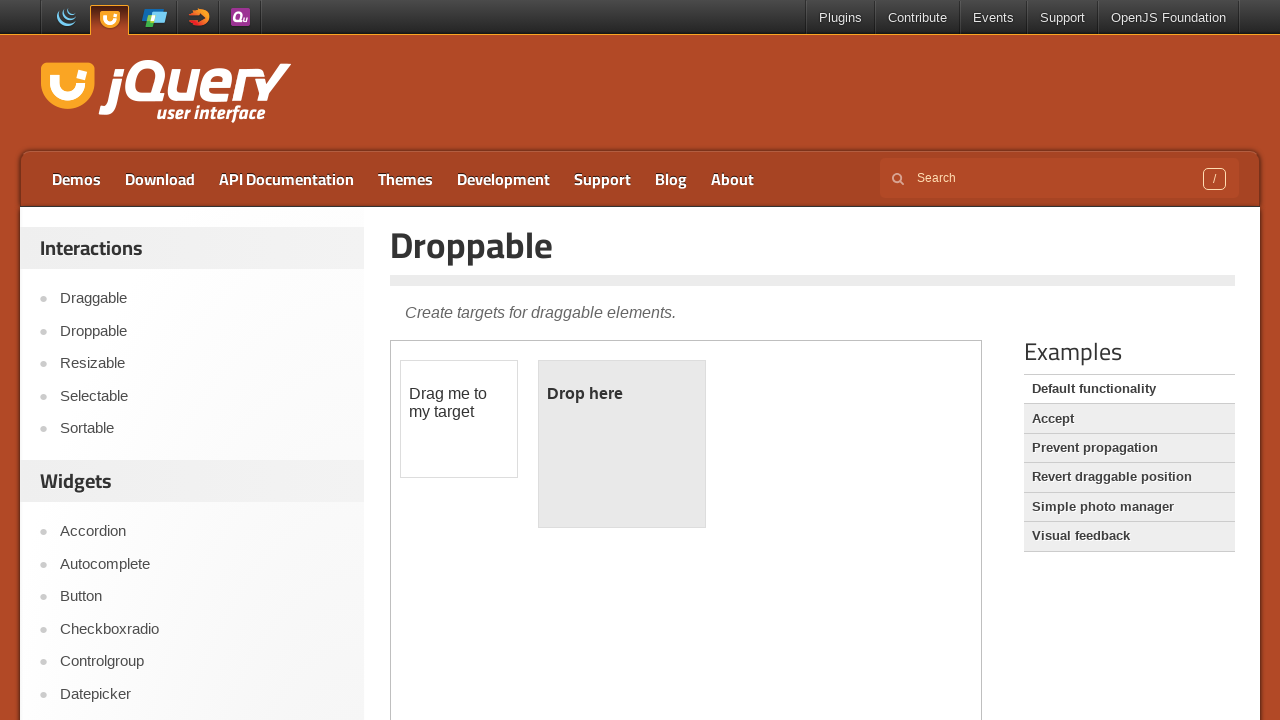

Dragged the draggable element to the droppable target at (622, 444)
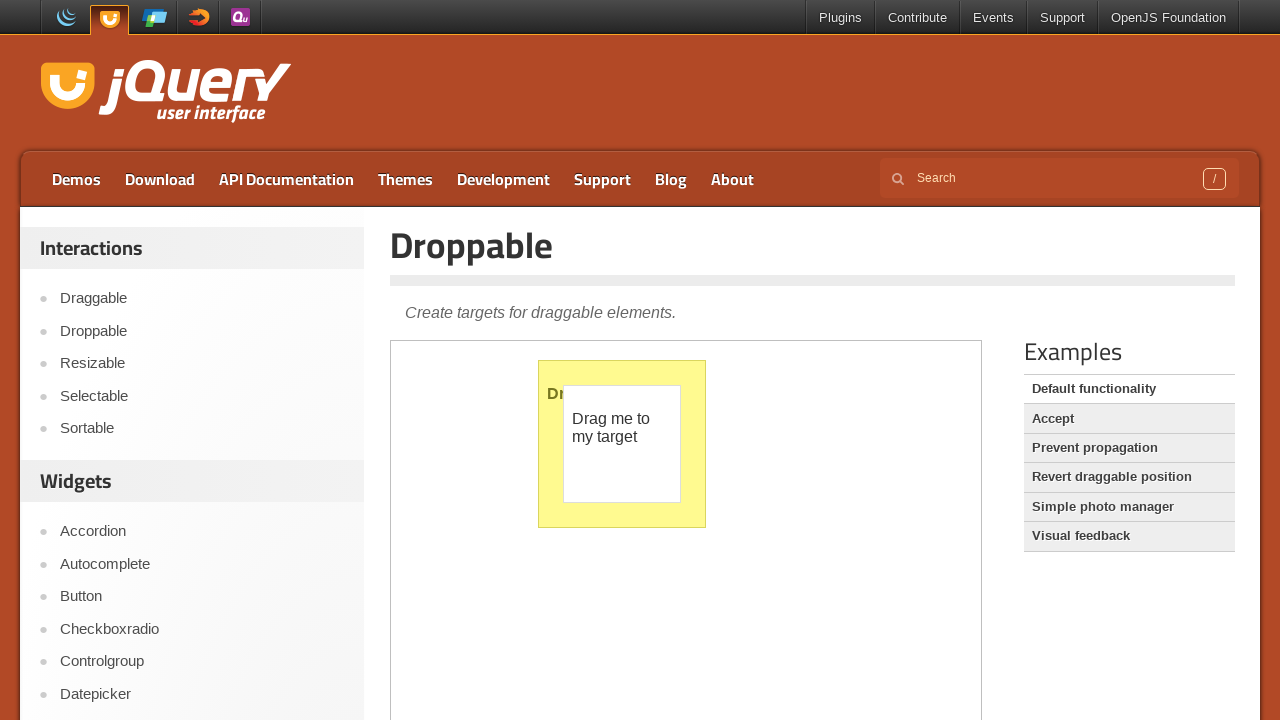

Clicked on the Resizable demo link at (202, 364) on a:text('Resizable')
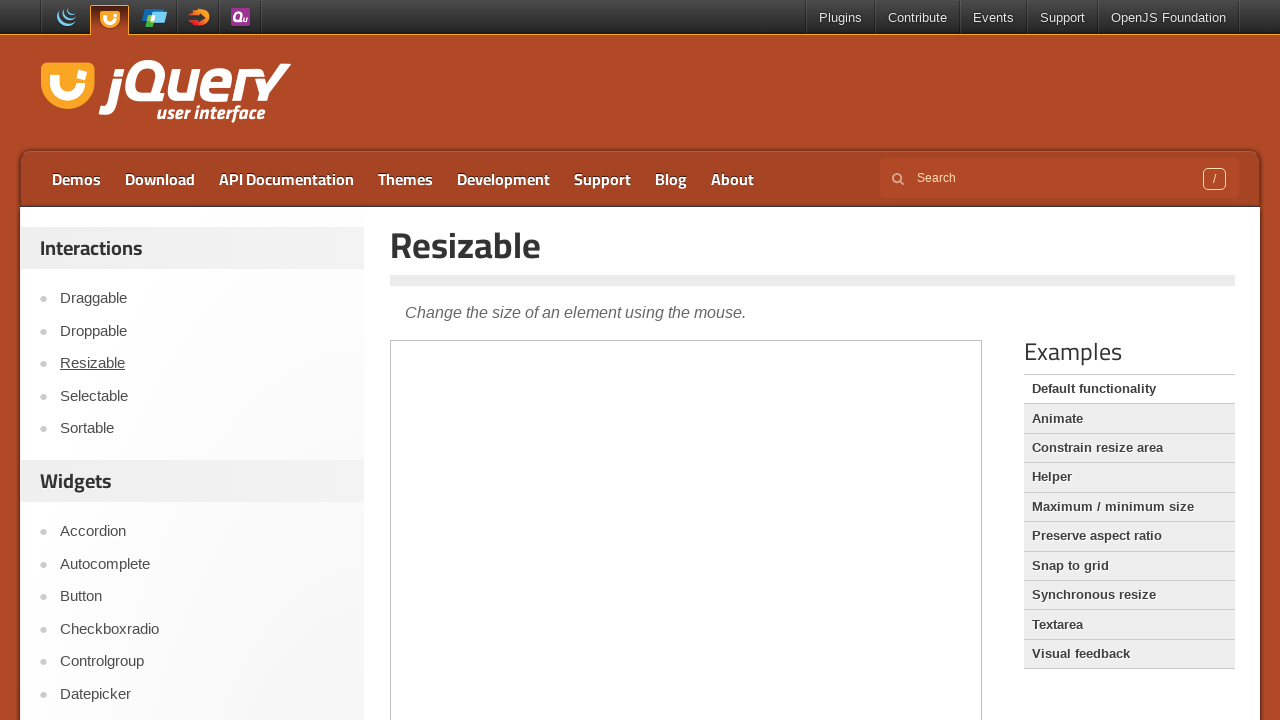

Navigation to Resizable demo page completed
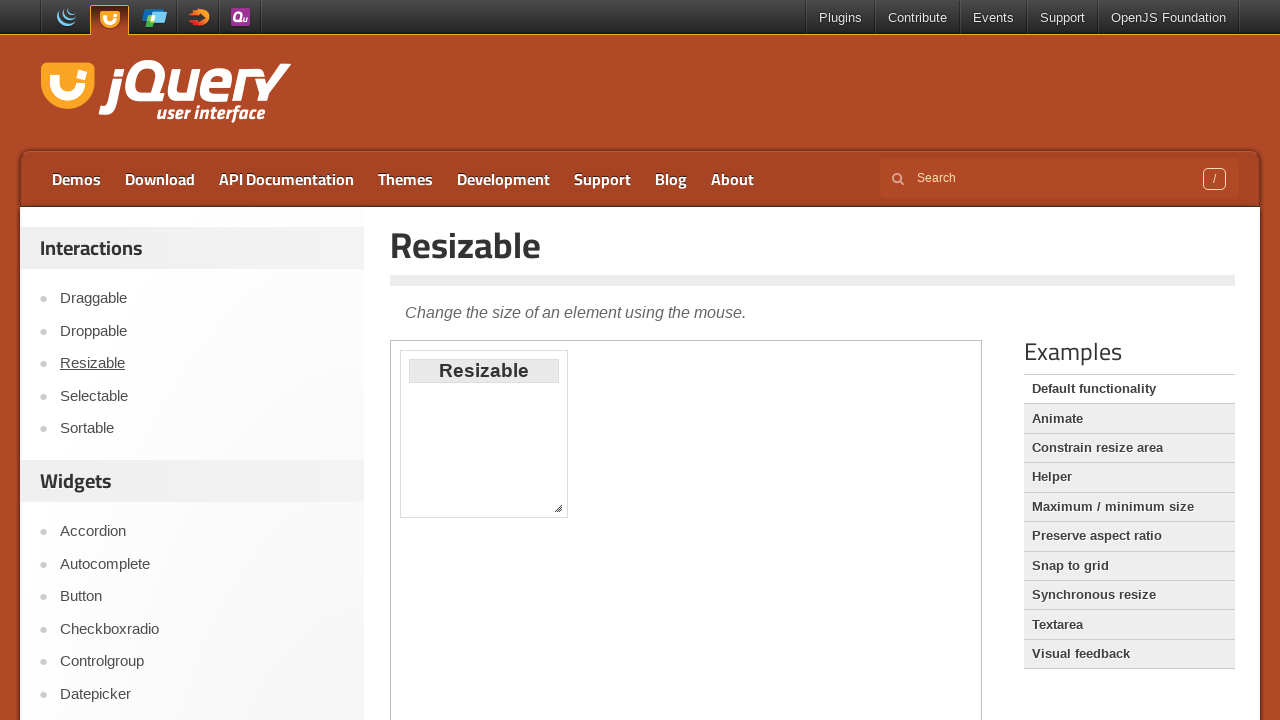

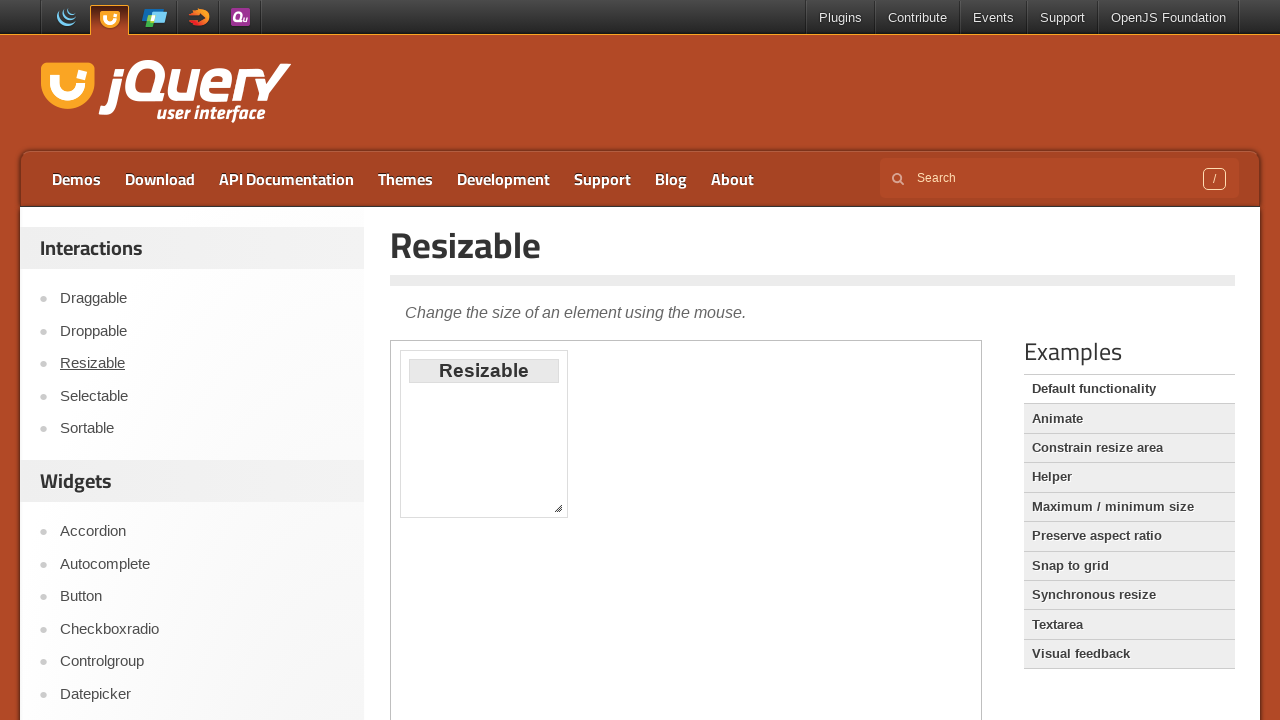